Tests multiple file upload functionality on W3Schools by uploading multiple files to a file input element within an iframe.

Starting URL: https://www.w3schools.com/jsref/tryit.asp?filename=tryjsref_fileupload_multiple

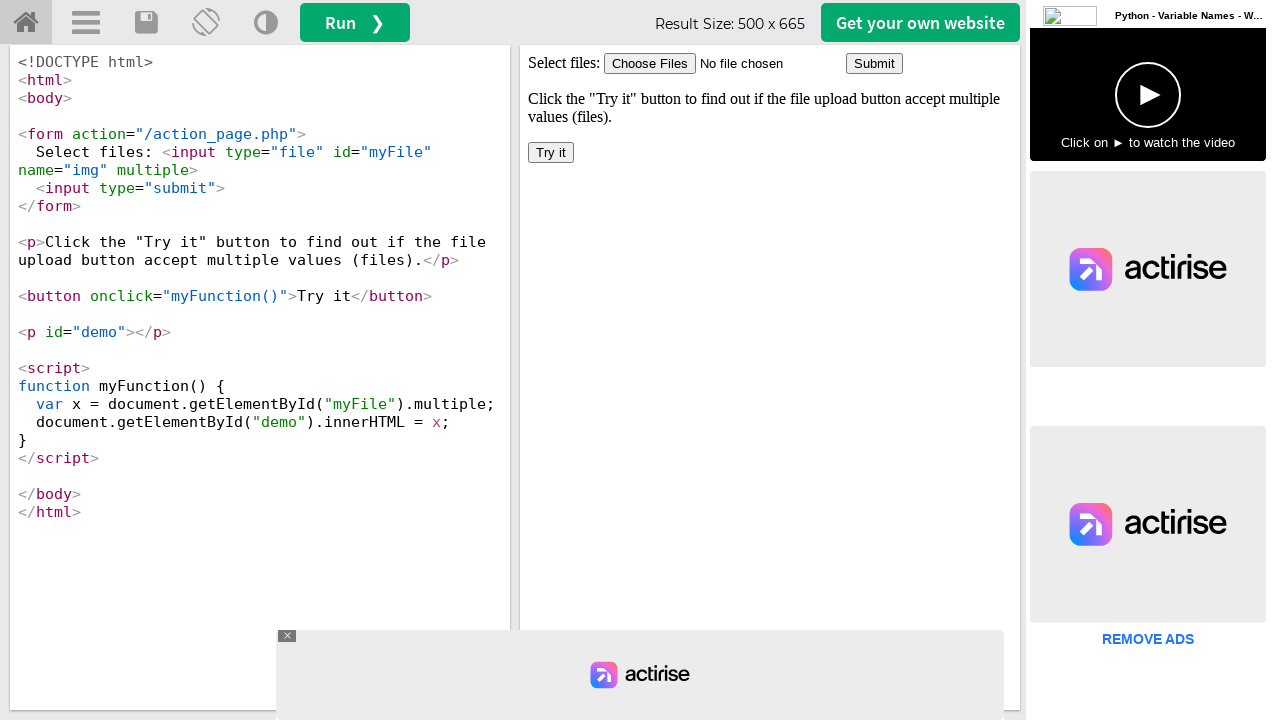

Created temporary test files for upload (test_image_1.jpg and test_image_2.jpg)
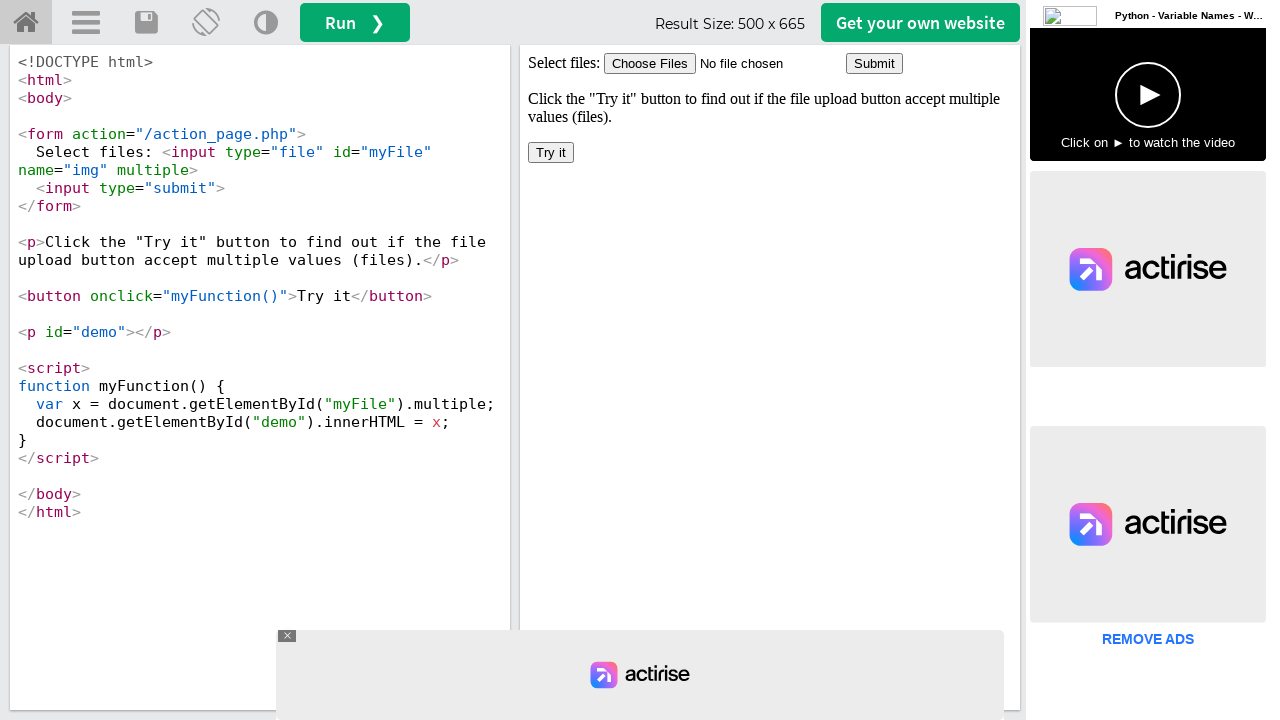

Waited for #iframeResult iframe to load
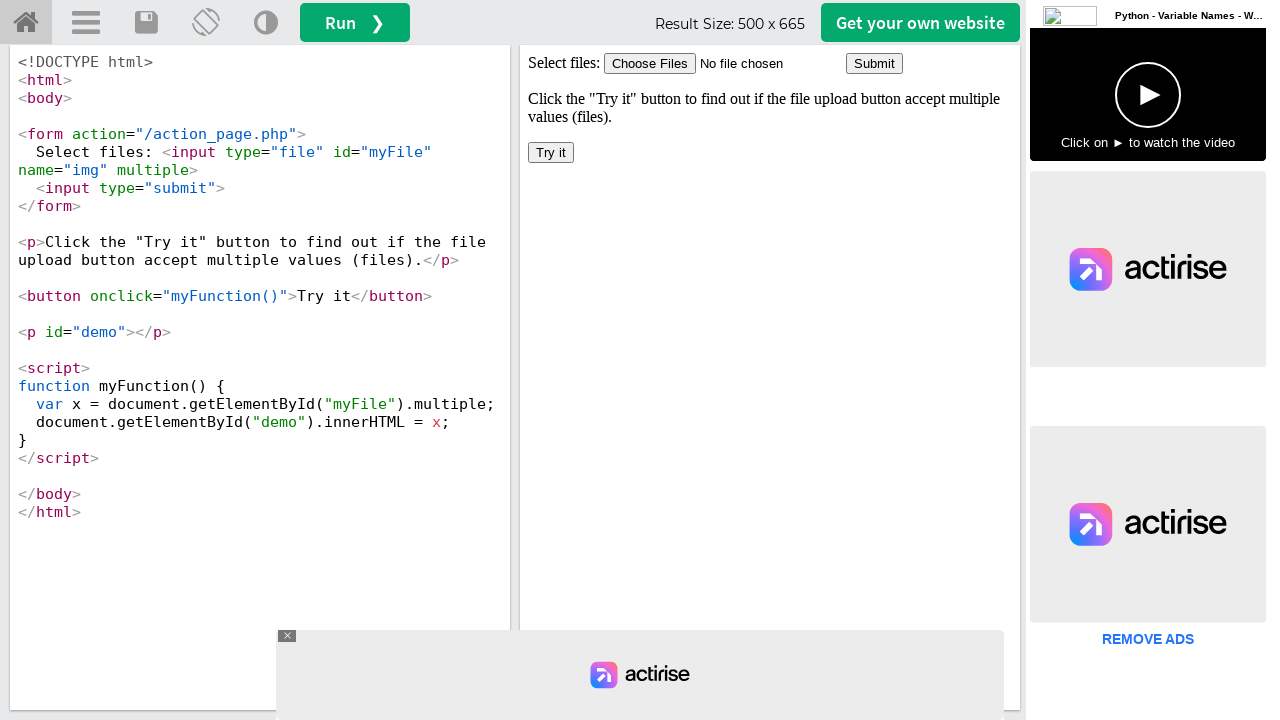

Uploaded multiple files (test_image_1.jpg and test_image_2.jpg) to file input in iframe
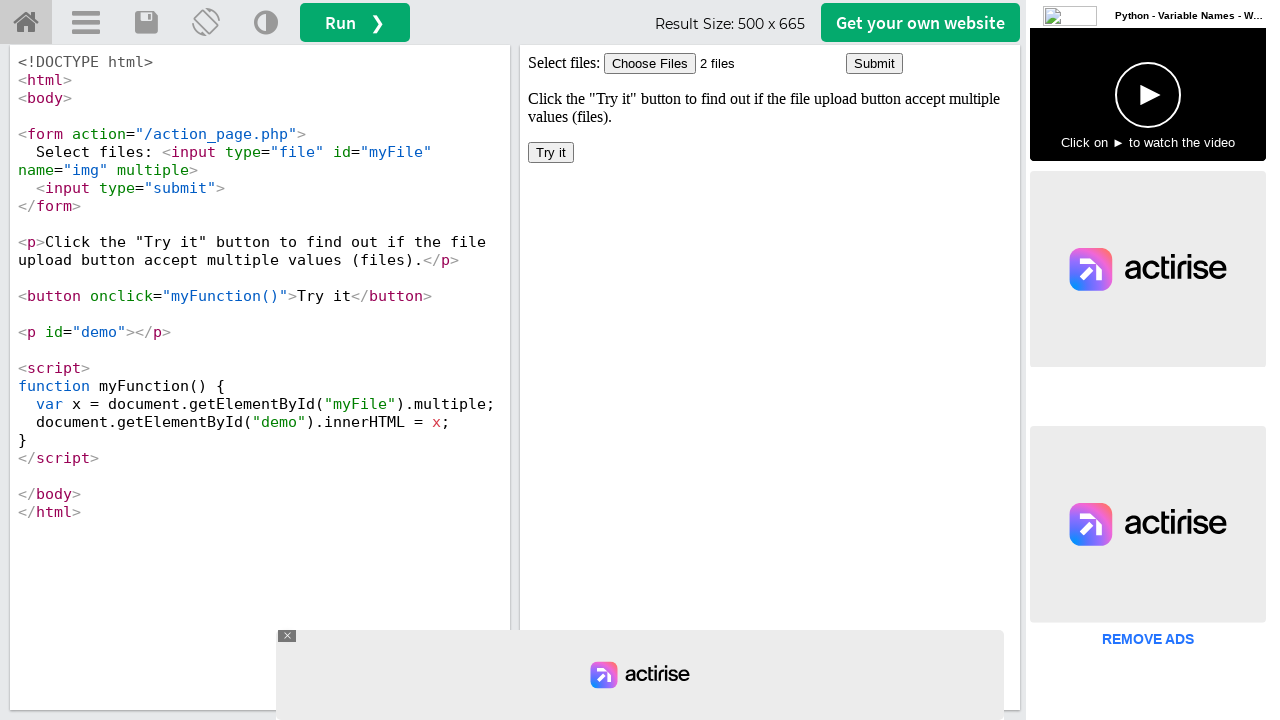

Cleaned up temporary test files and directory
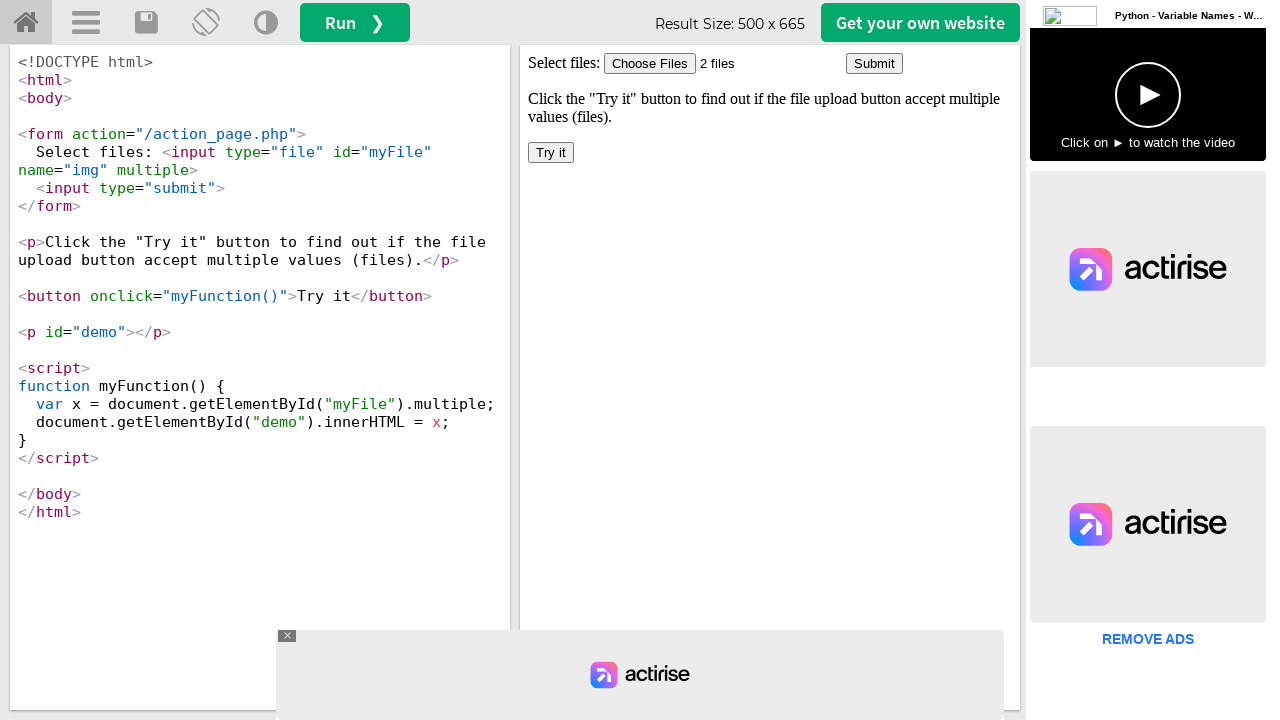

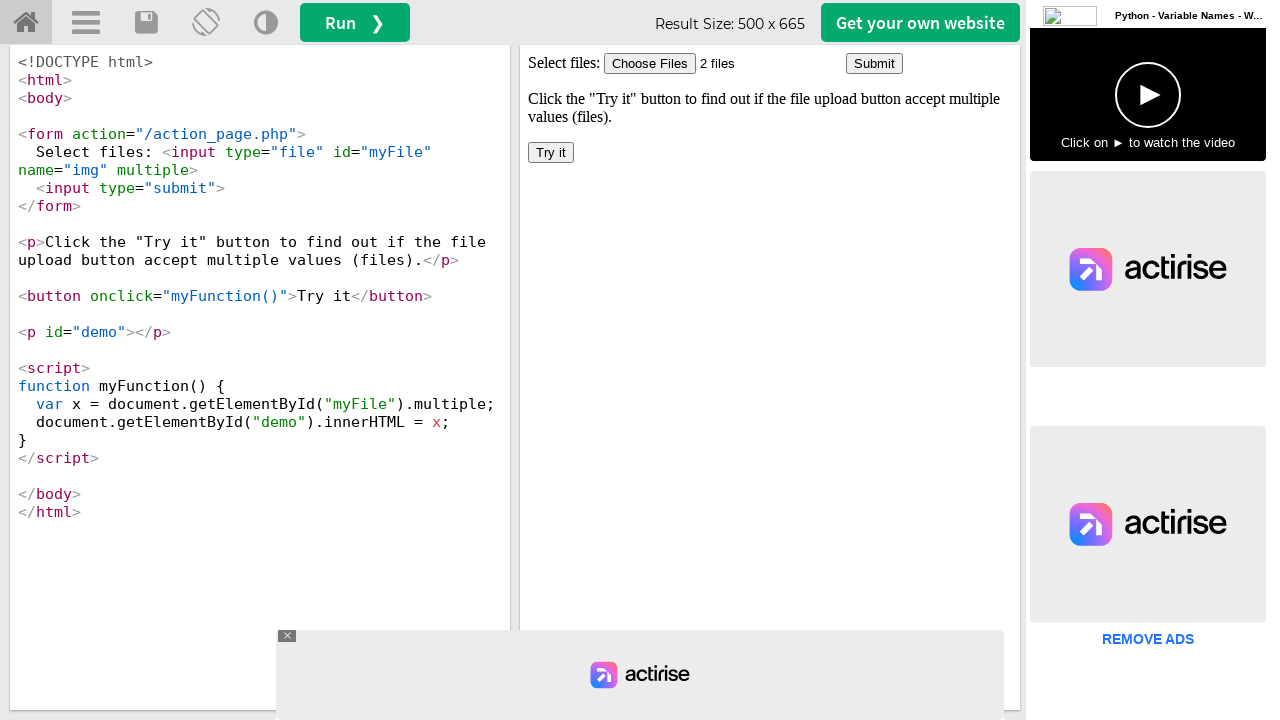